Tests drag and drop functionality on a range slider by moving the slider handle right and then left on the horizontal axis

Starting URL: https://rangeslider.js.org

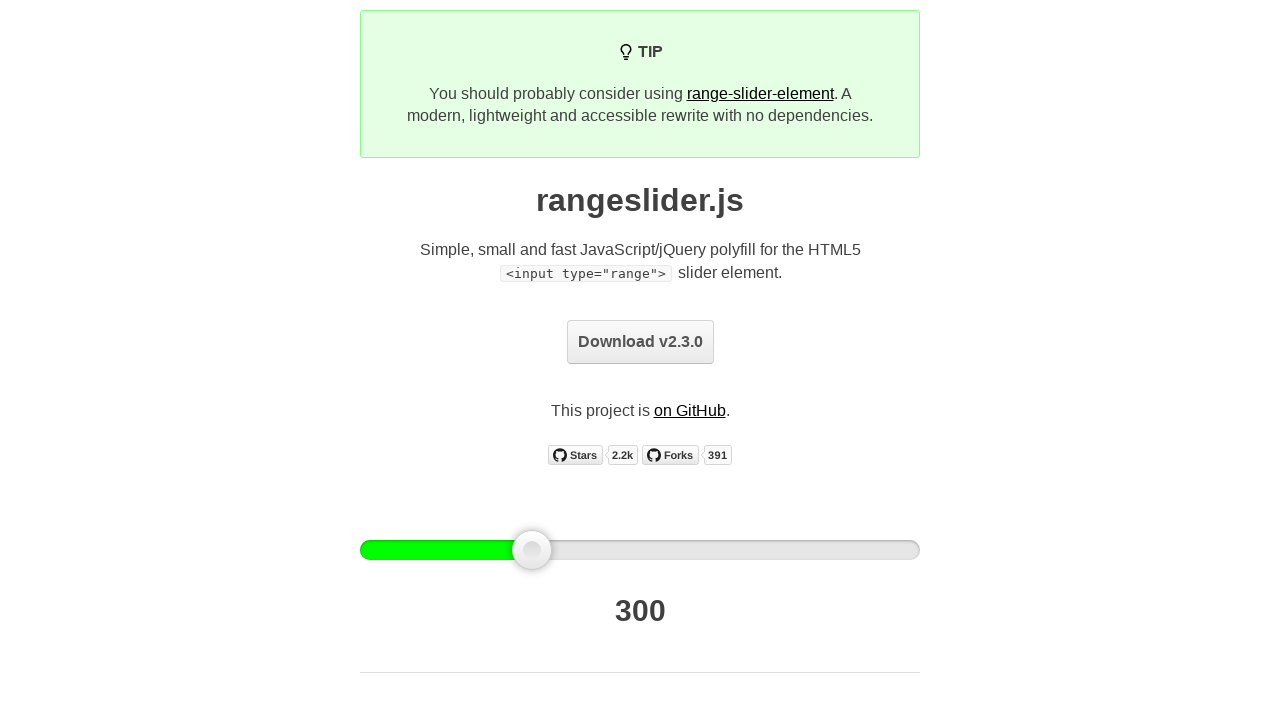

Located the slider handle element
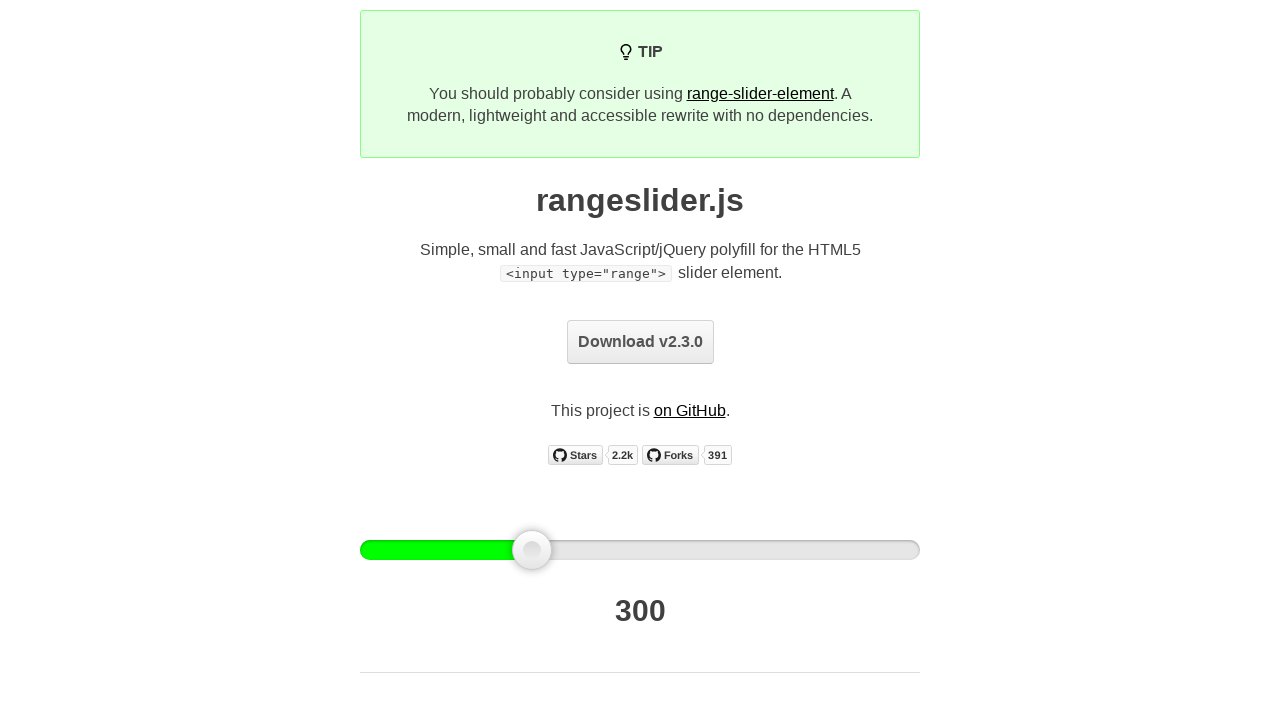

Retrieved bounding box of the slider handle
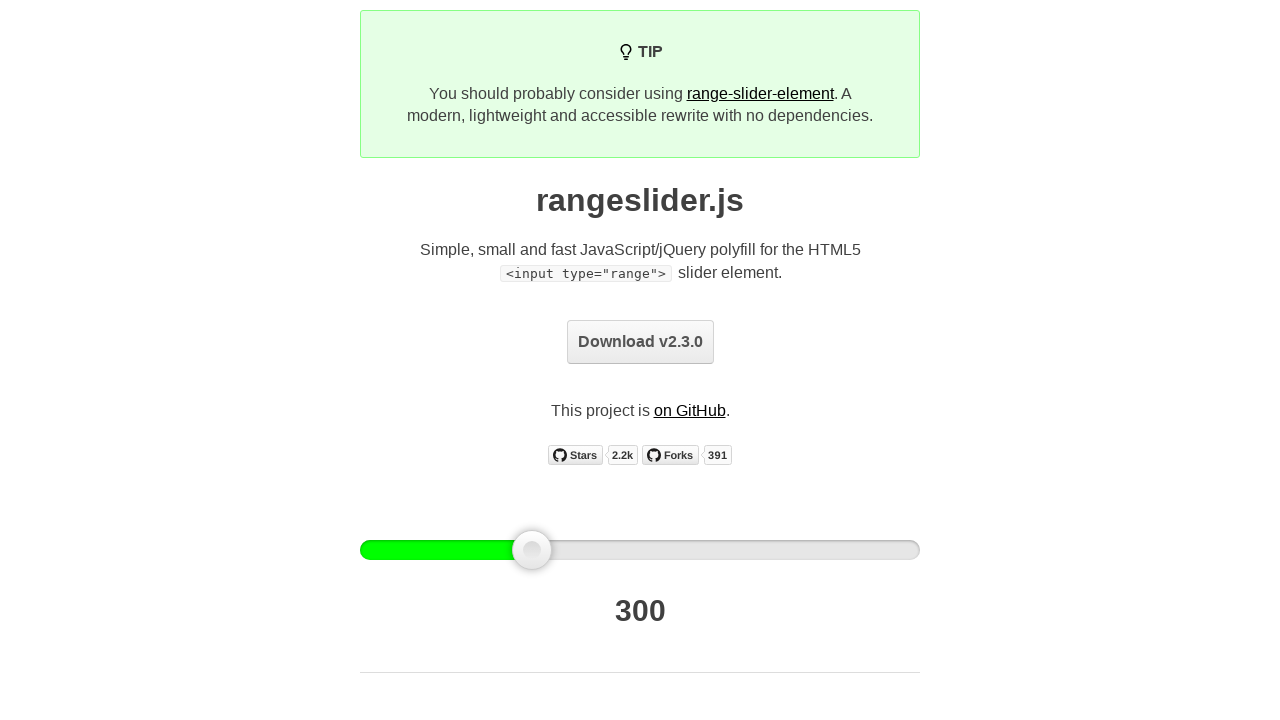

Moved mouse to slider handle center position at (532, 550)
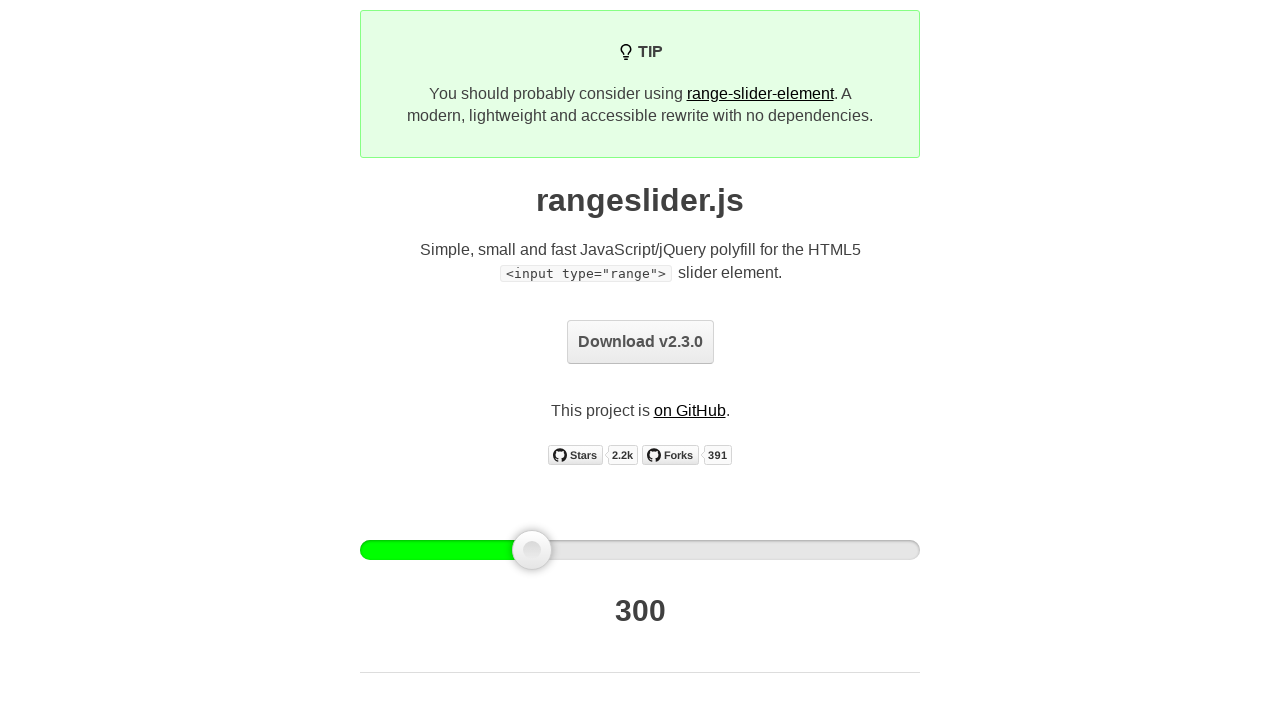

Pressed mouse button down on slider handle at (532, 550)
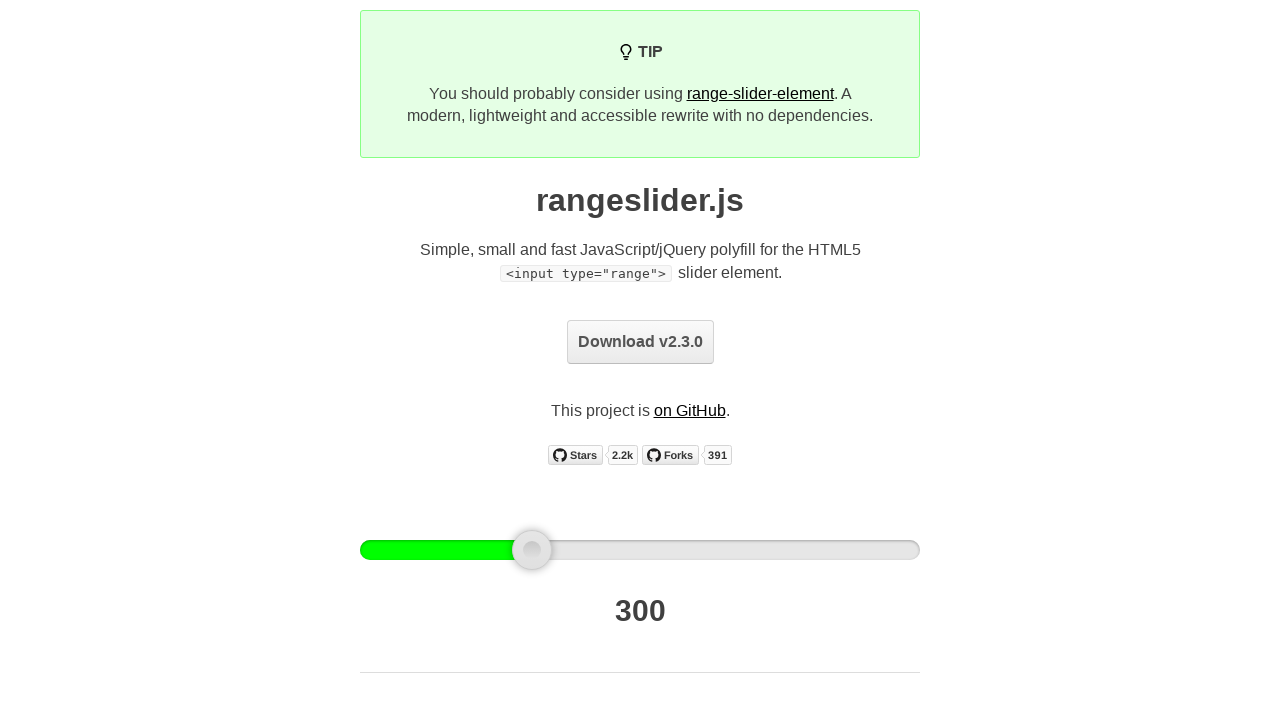

Dragged slider handle 55 pixels to the right at (587, 550)
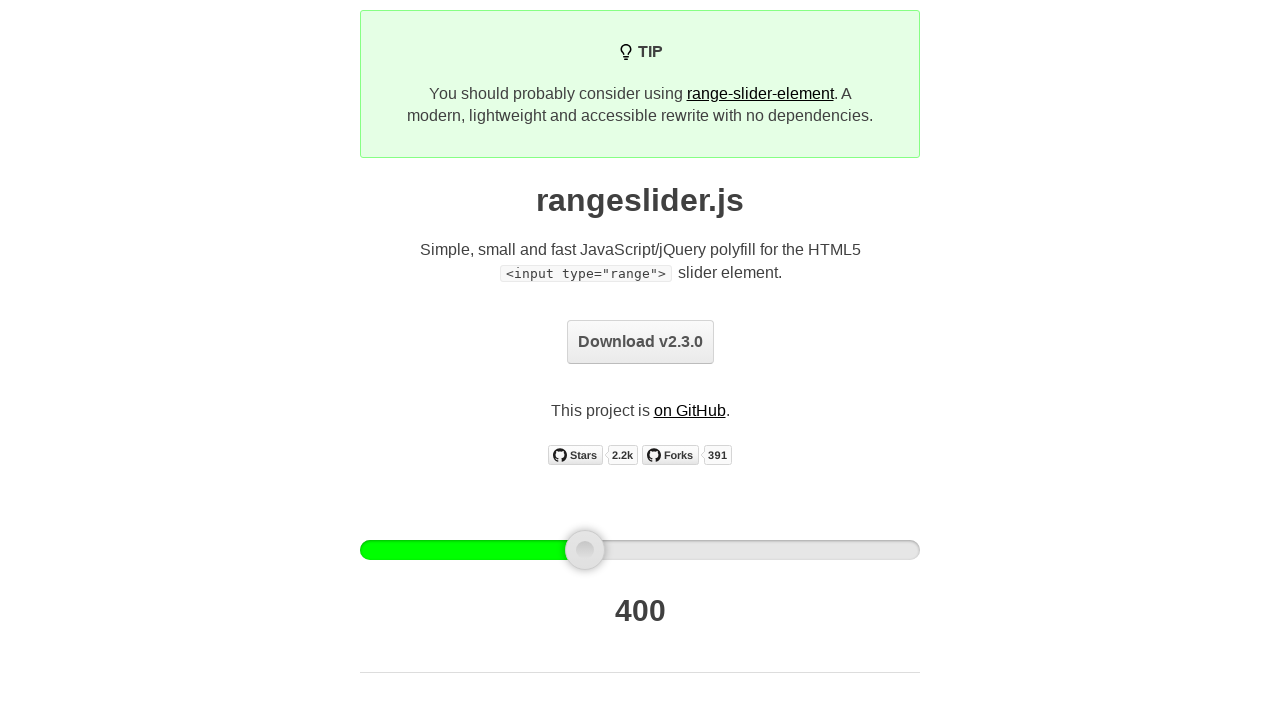

Released mouse button, completing rightward drag at (587, 550)
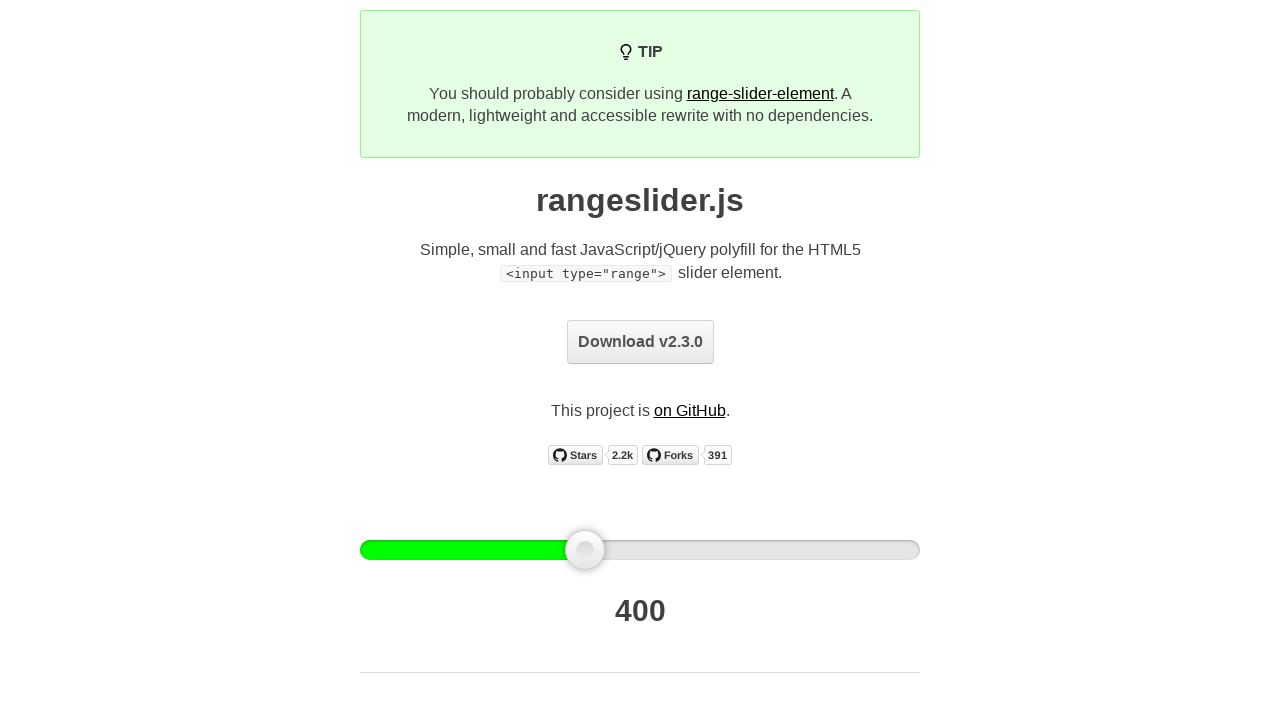

Waited 1 second for slider to settle
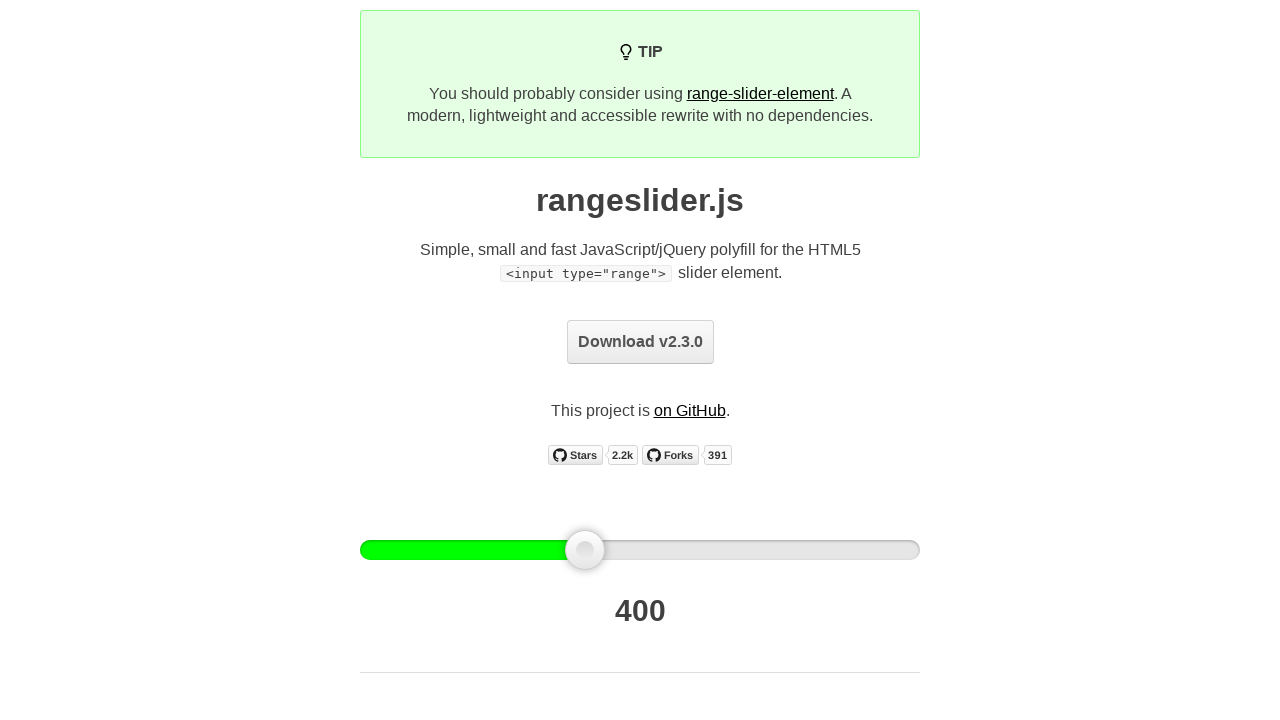

Retrieved updated bounding box of slider handle
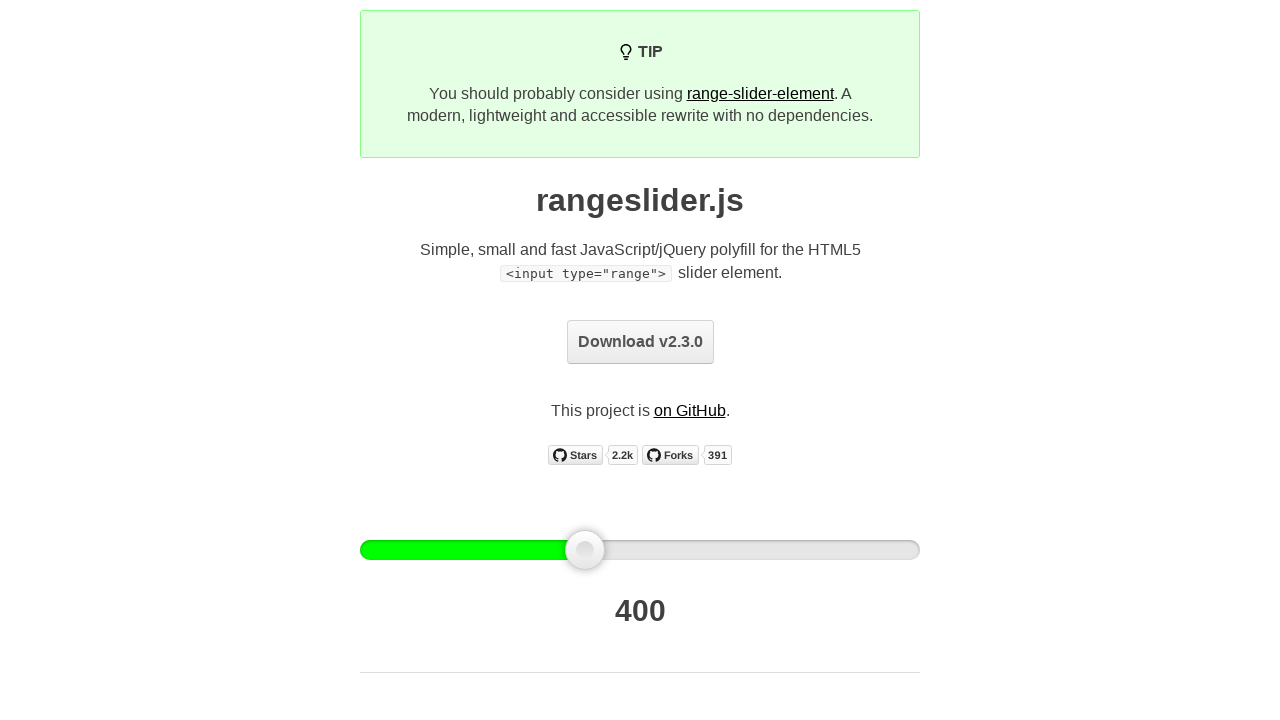

Moved mouse to updated slider handle center position at (585, 550)
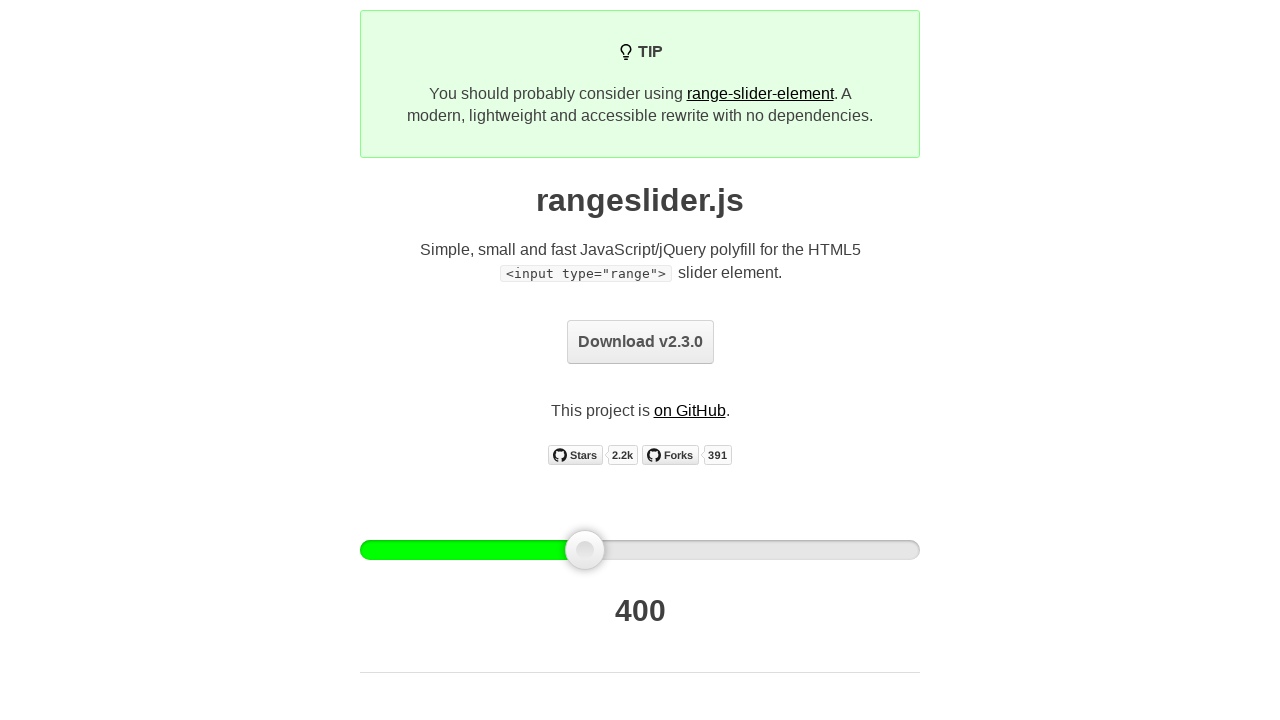

Pressed mouse button down on slider handle for leftward drag at (585, 550)
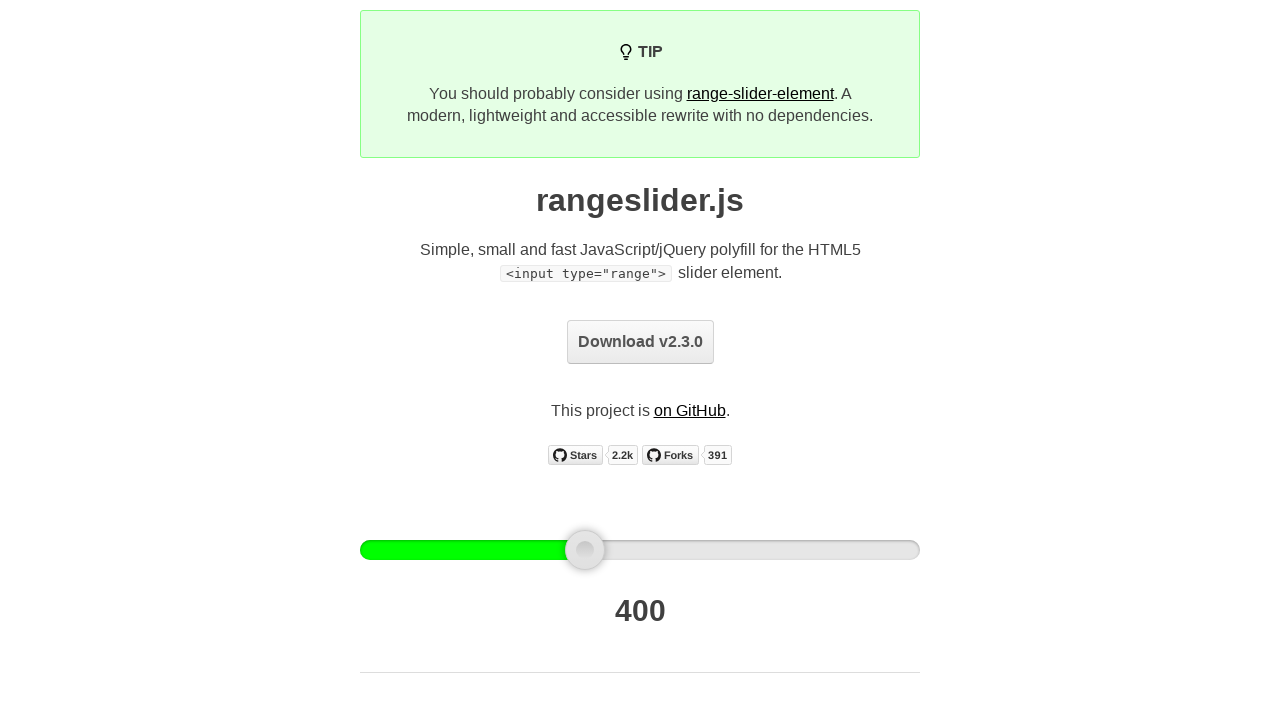

Dragged slider handle 50 pixels to the left at (535, 550)
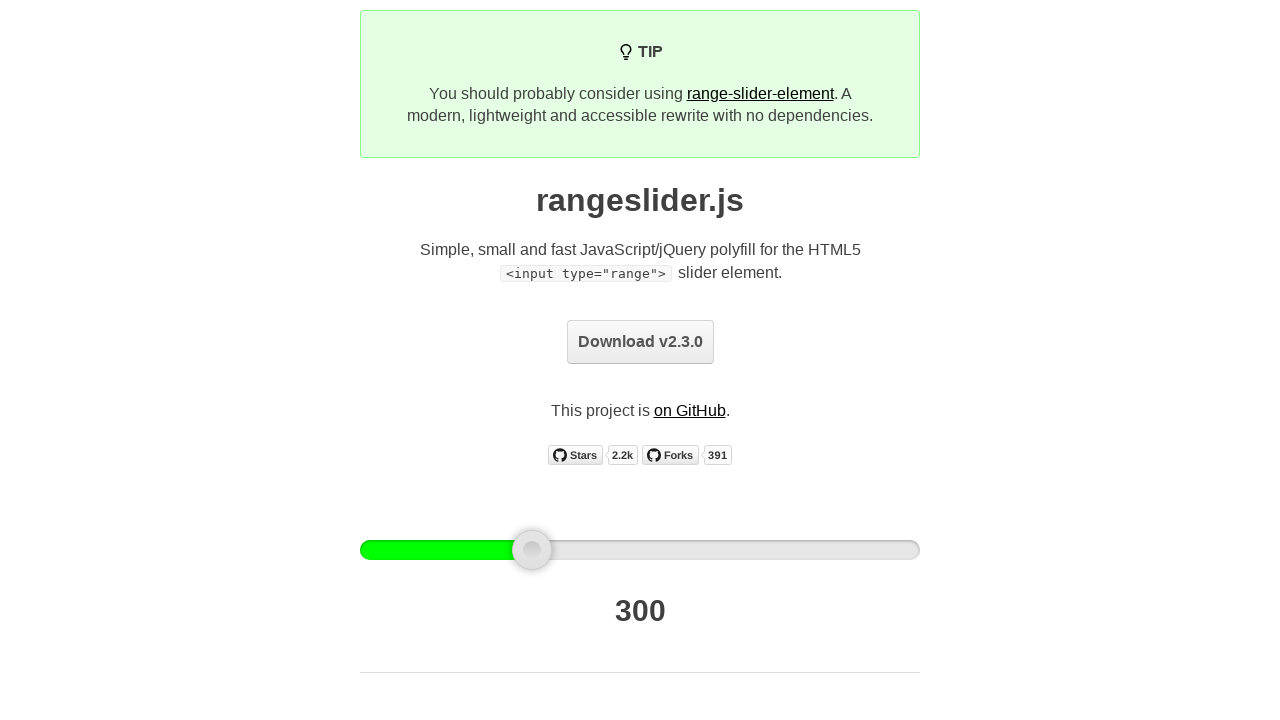

Released mouse button, completing leftward drag at (535, 550)
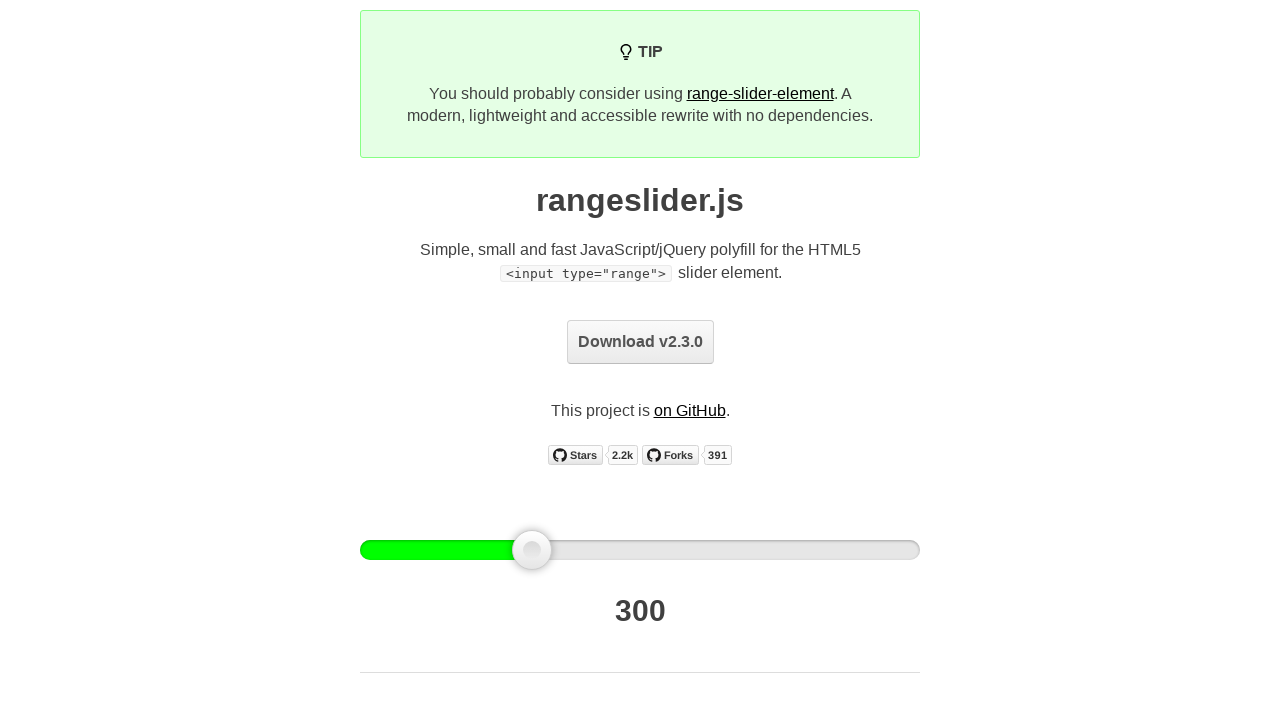

Verified that slider output element is present
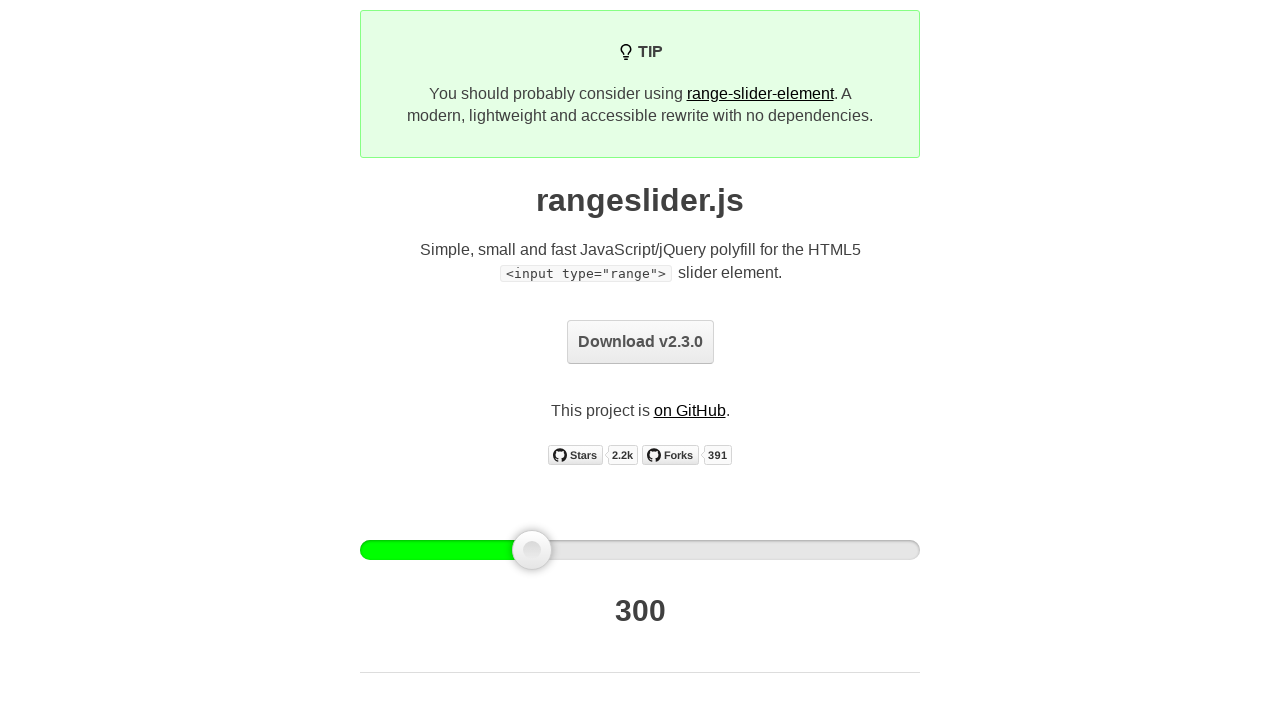

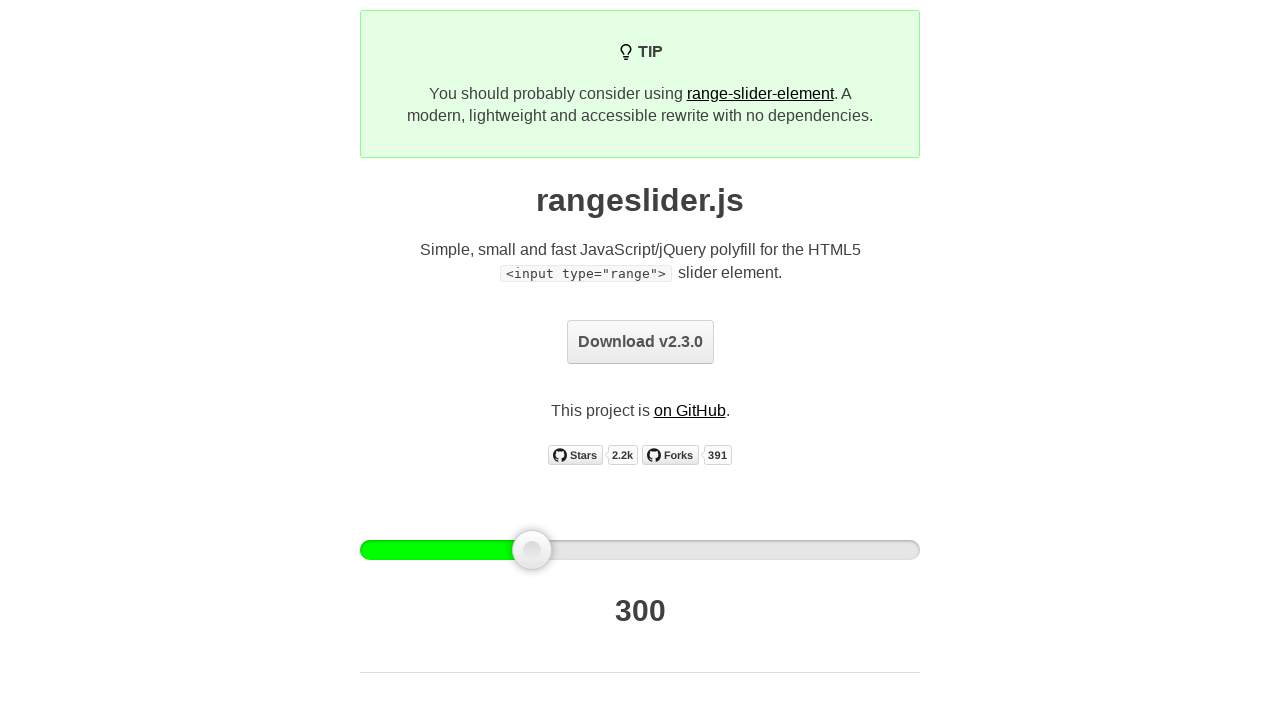